Tests email submission form by entering an email address and verifying success message appears

Starting URL: https://library-app.firebaseapp.com

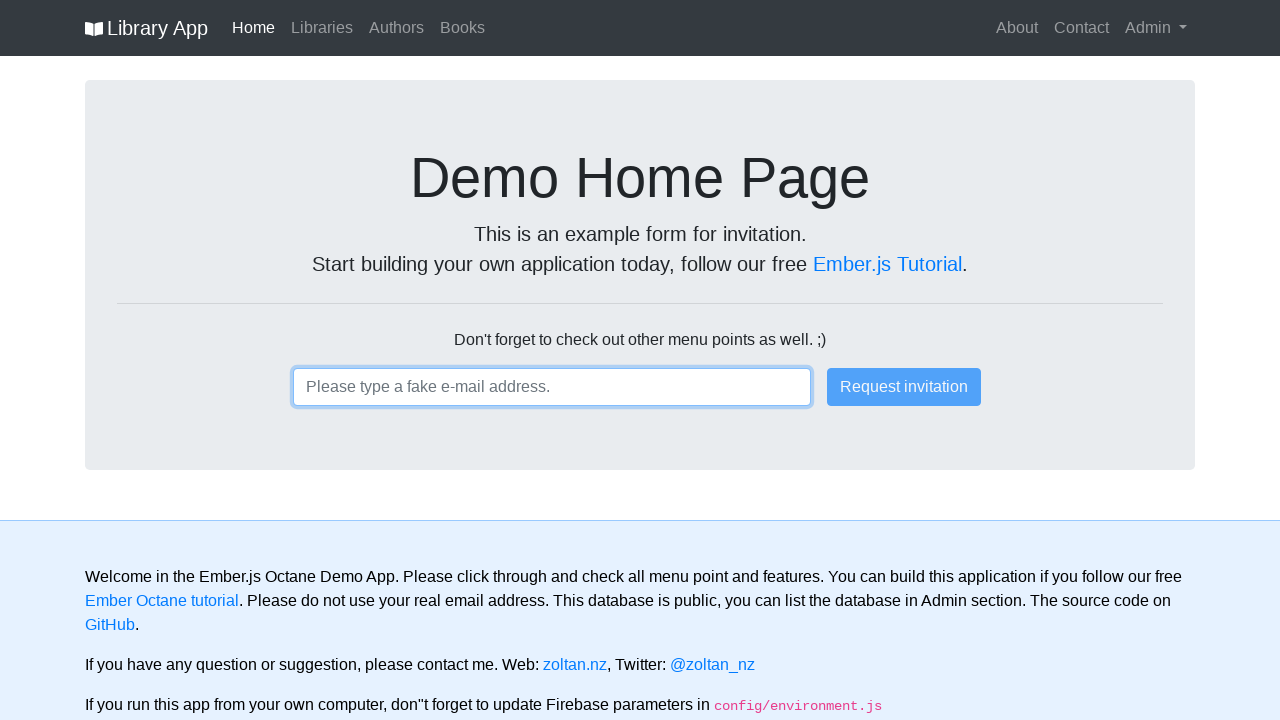

Filled email input field with 'test1@email.com' on input
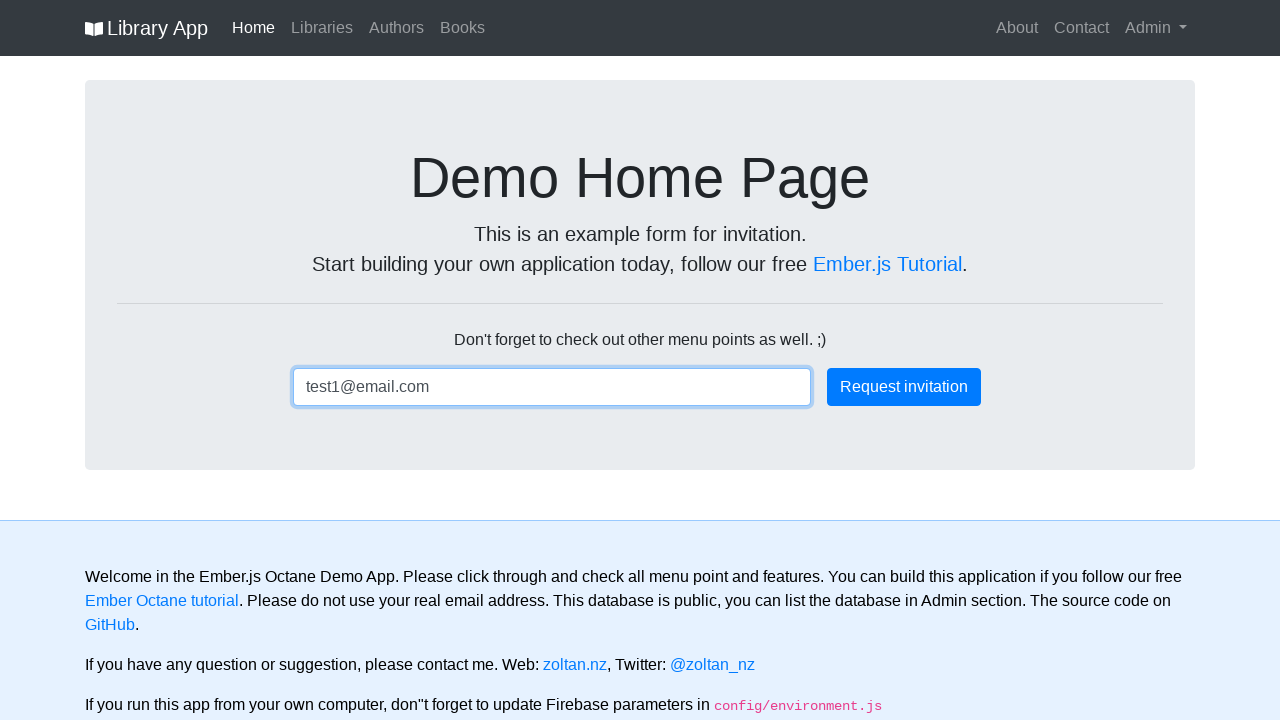

Clicked primary submit button at (904, 387) on .btn-primary
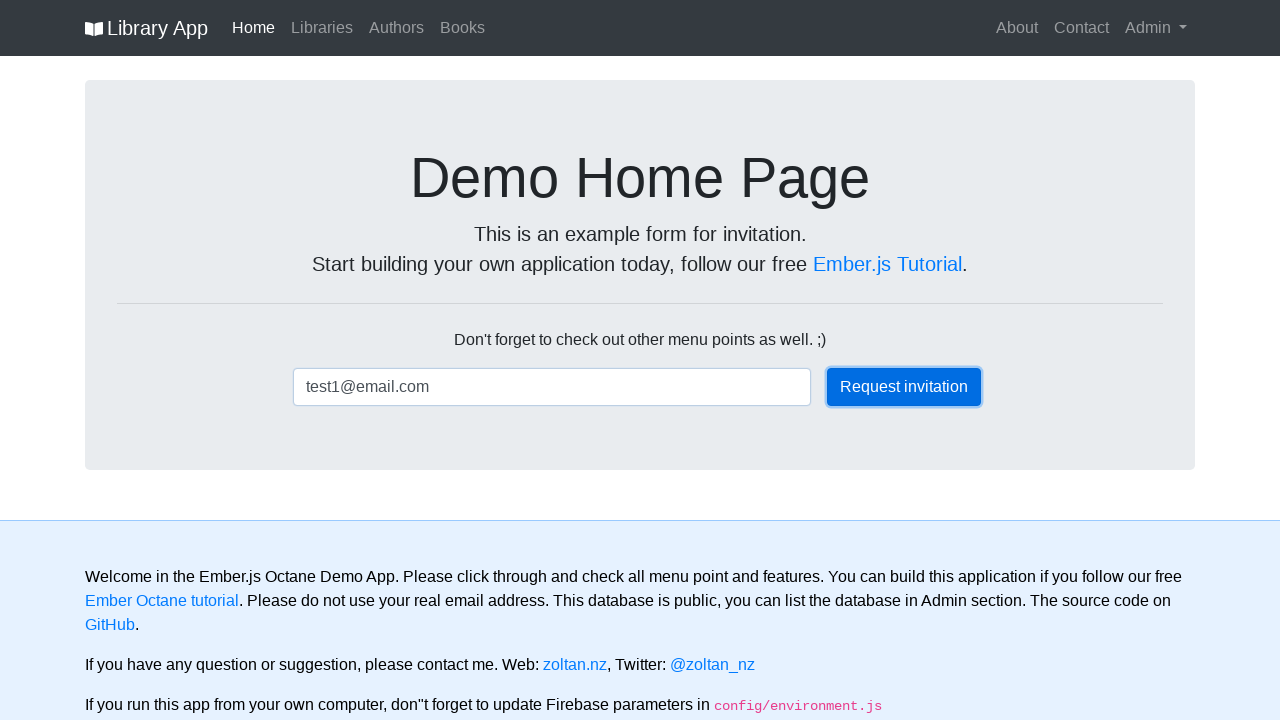

Success message appeared
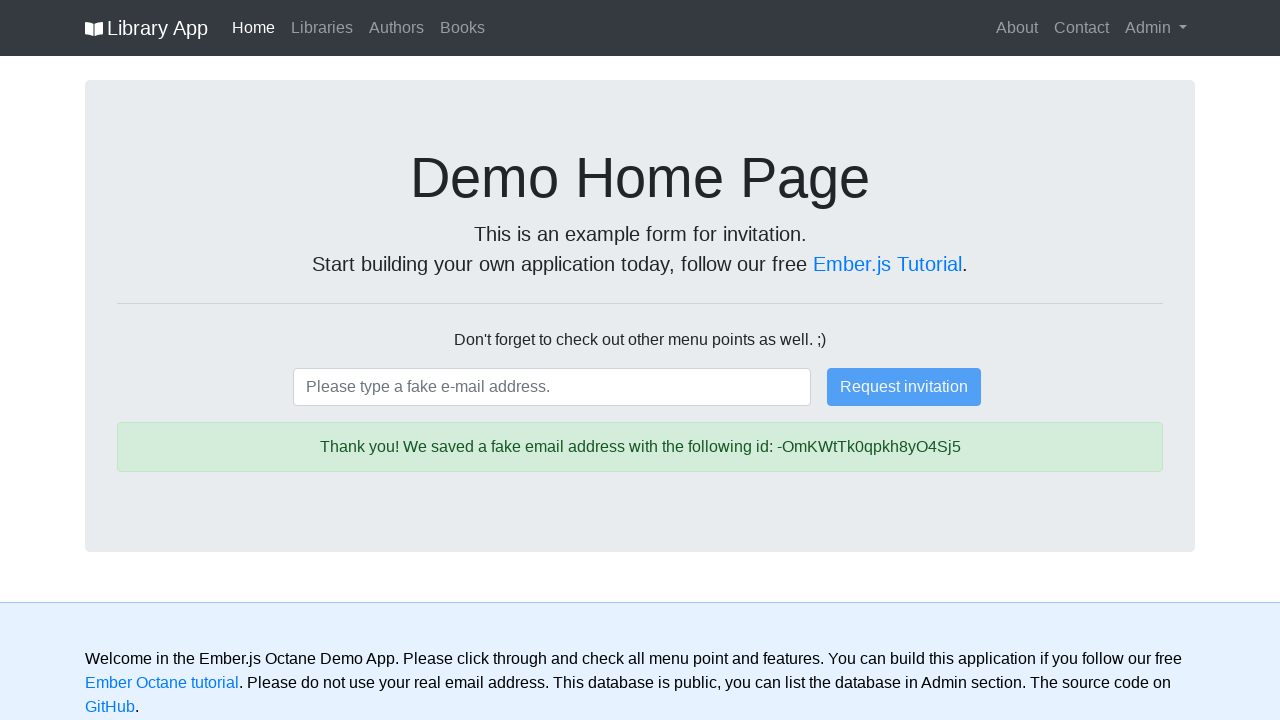

Retrieved success message text: 'Thank you! We saved a fake email address with the following id: -OmKWtTk0qpkh8yO4Sj5'
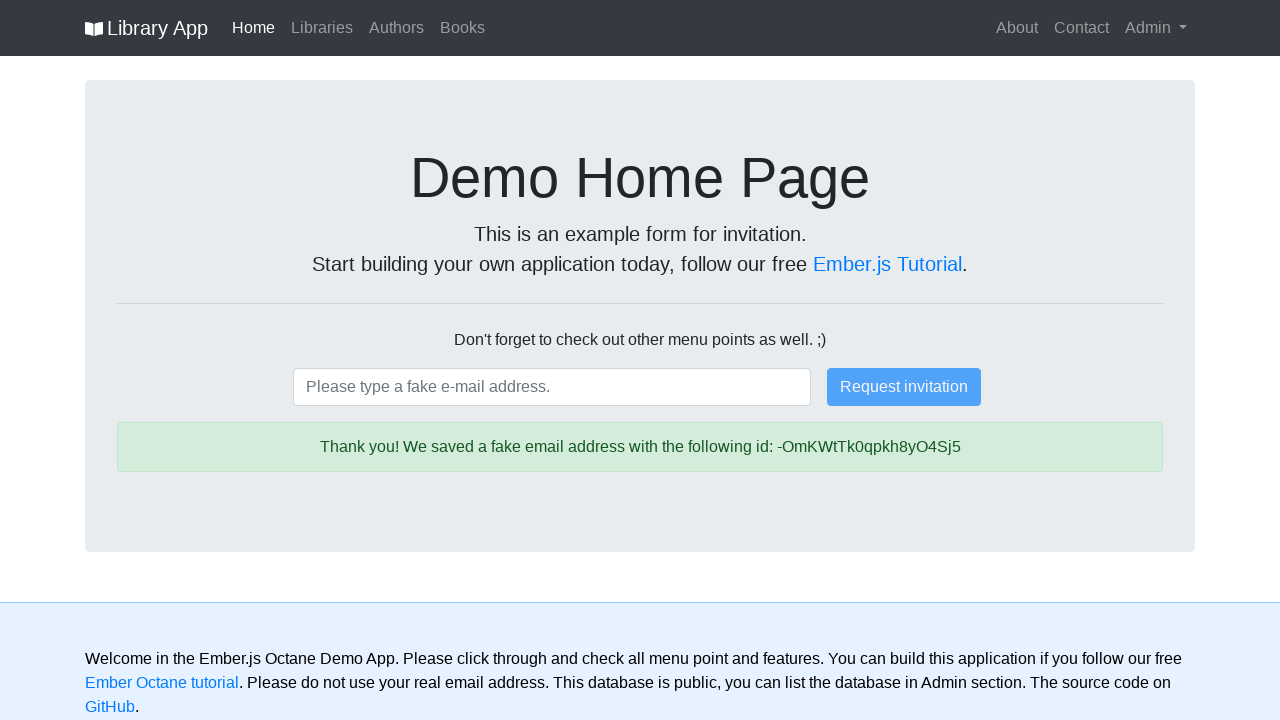

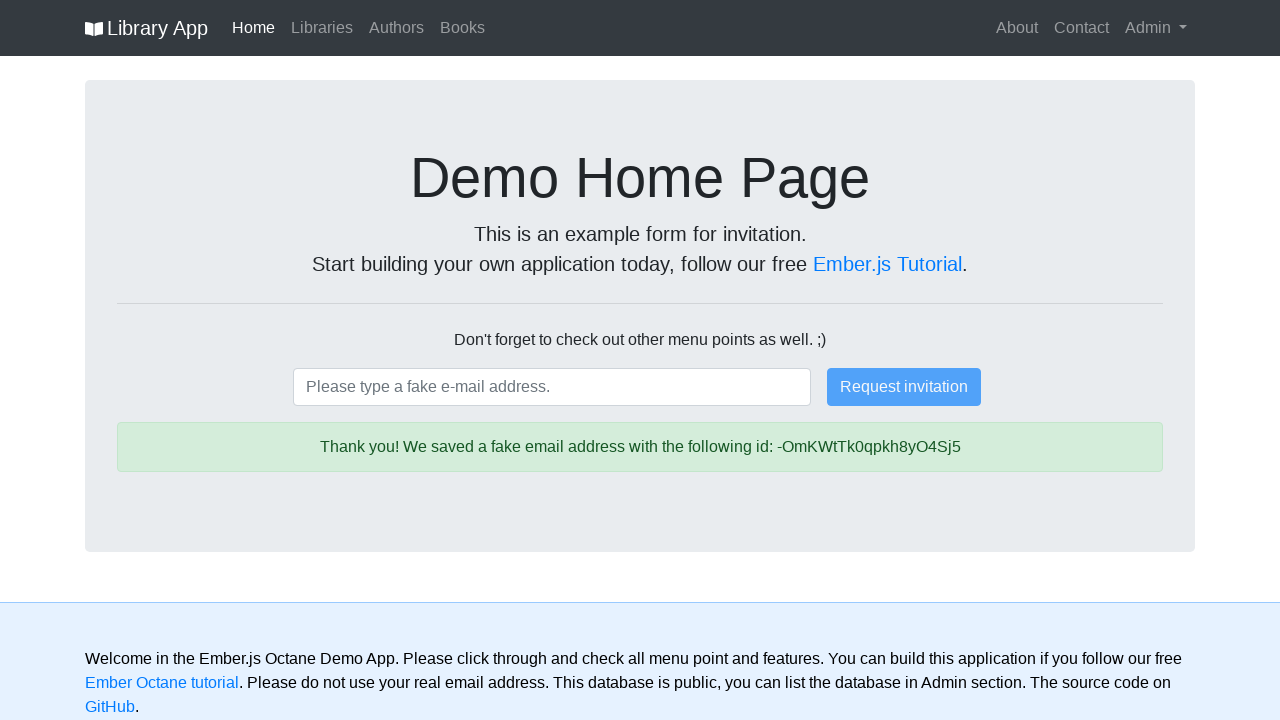